Navigates to the OrangeHRM demo site and verifies the page loads successfully by waiting for the page content to be visible.

Starting URL: https://opensource-demo.orangehrmlive.com/

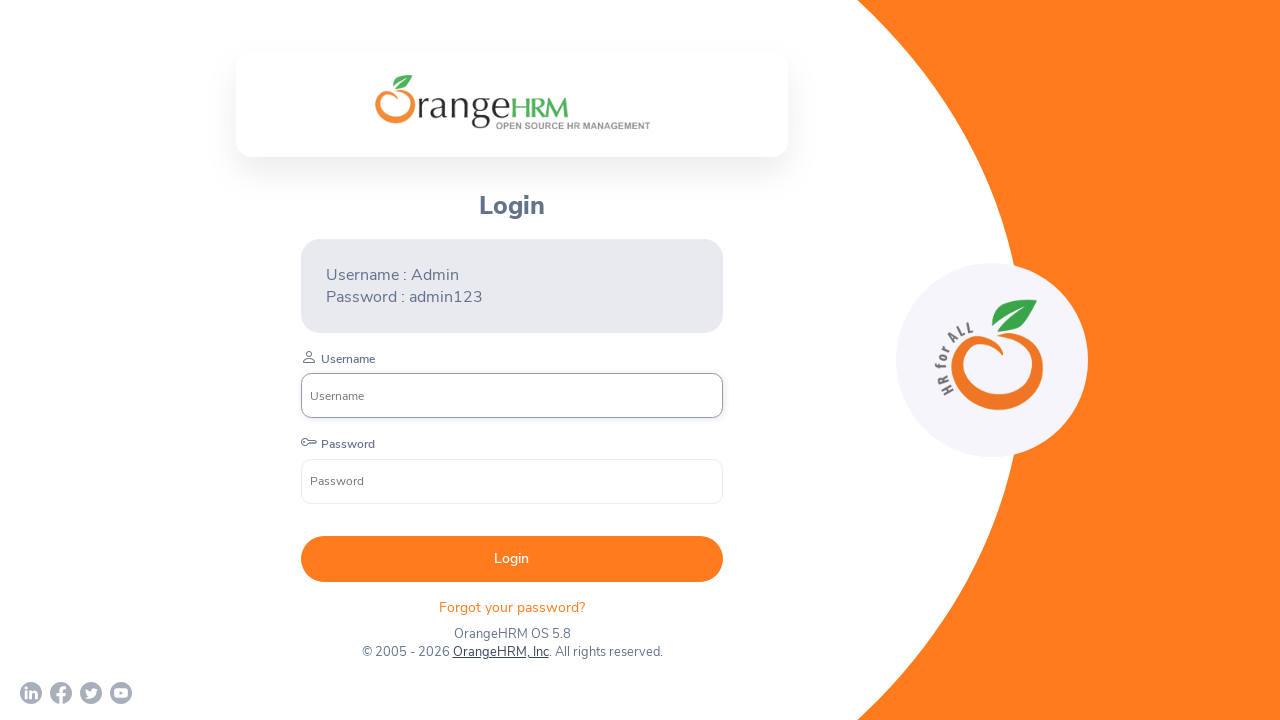

Waited for username input field to be visible on OrangeHRM login page
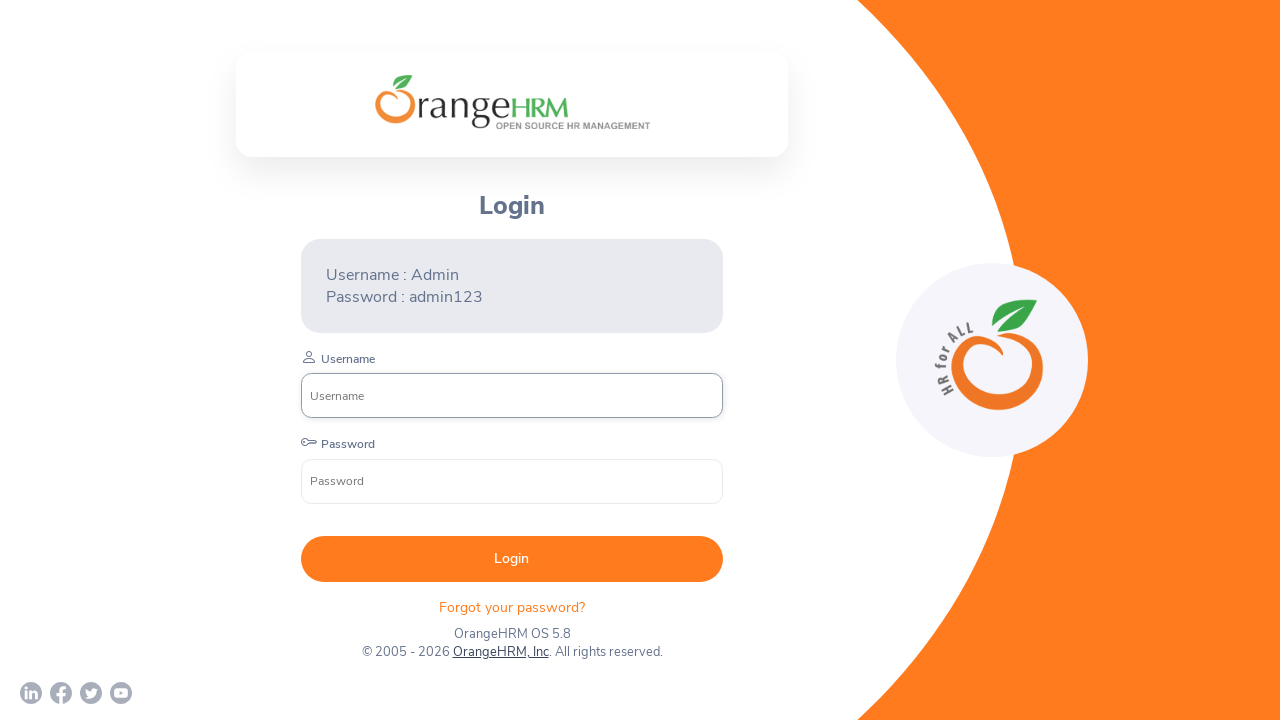

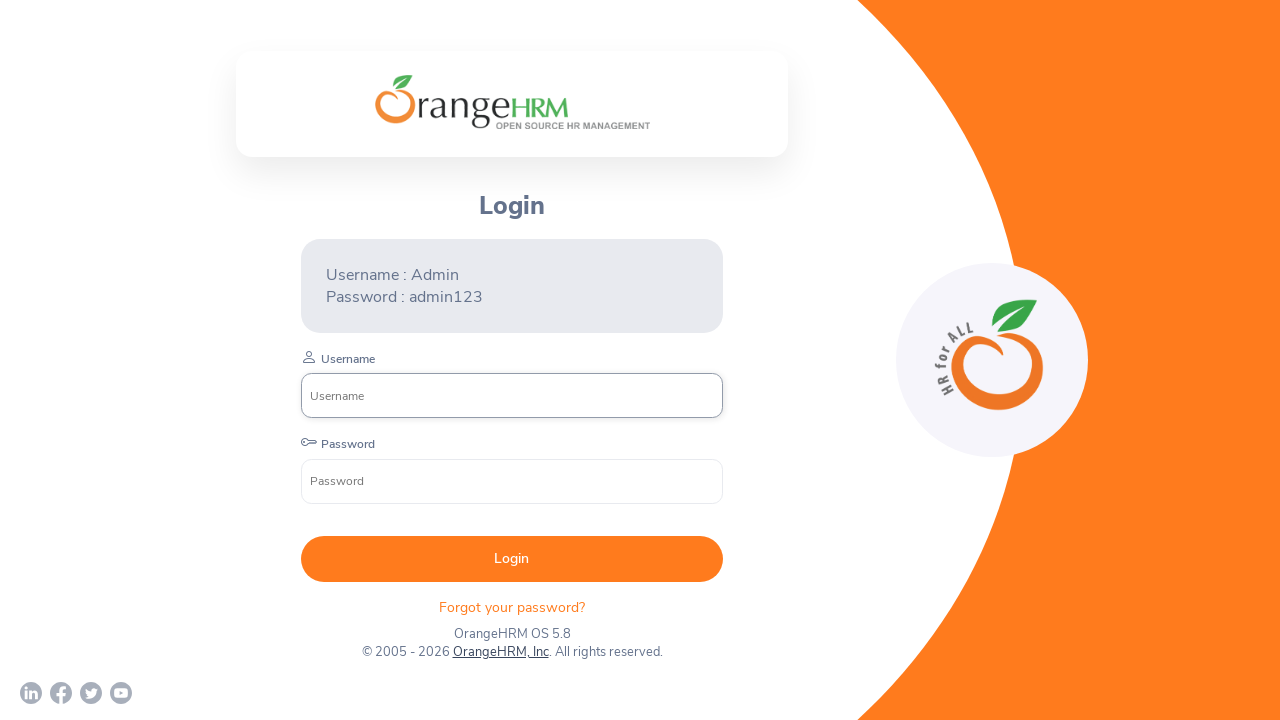